Tests DuckDuckGo search functionality by entering a Polish book title and submitting the search

Starting URL: https://duckduckgo.com/

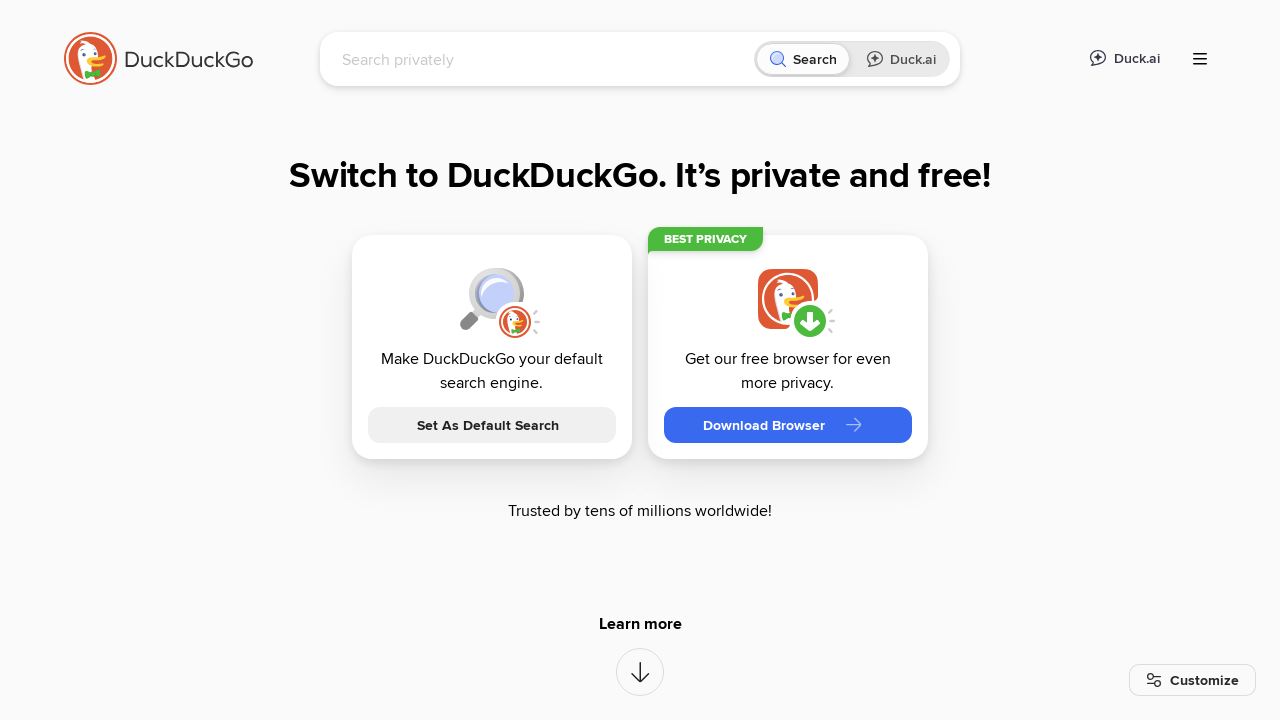

Filled DuckDuckGo search box with 'W pustyni i w puszczy' on input[name='q']
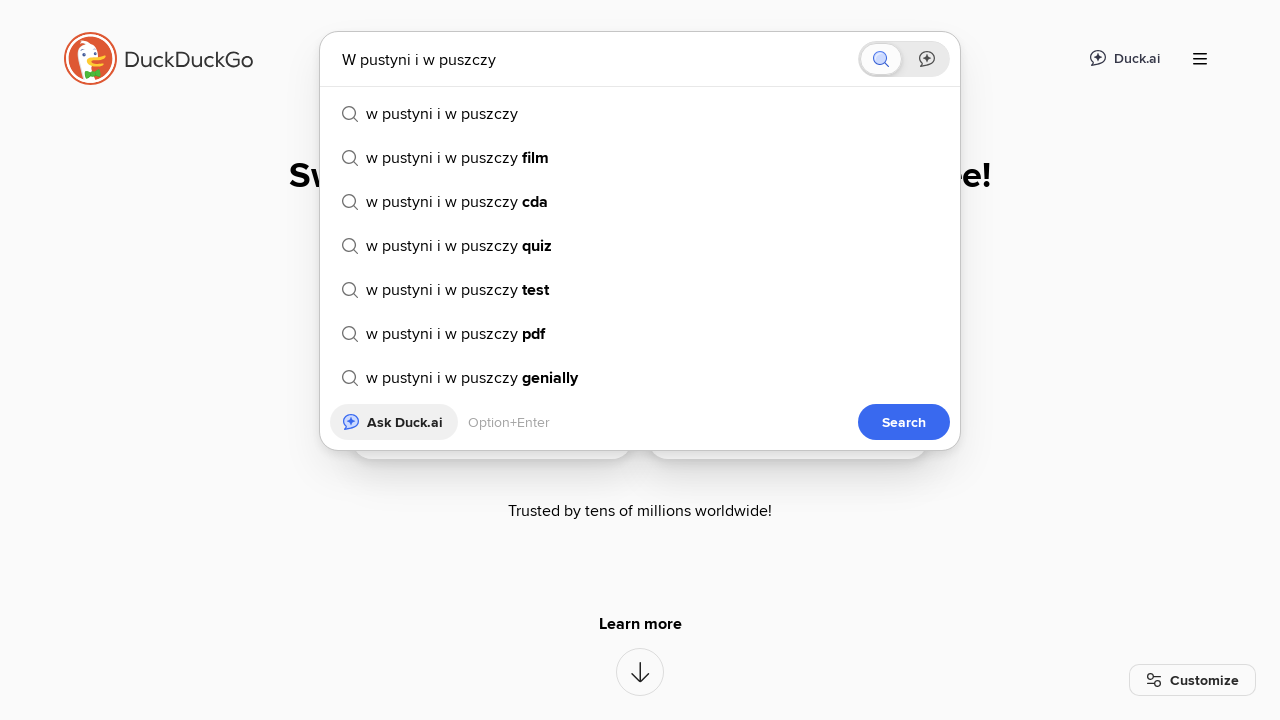

Submitted search form by pressing Enter on input[name='q']
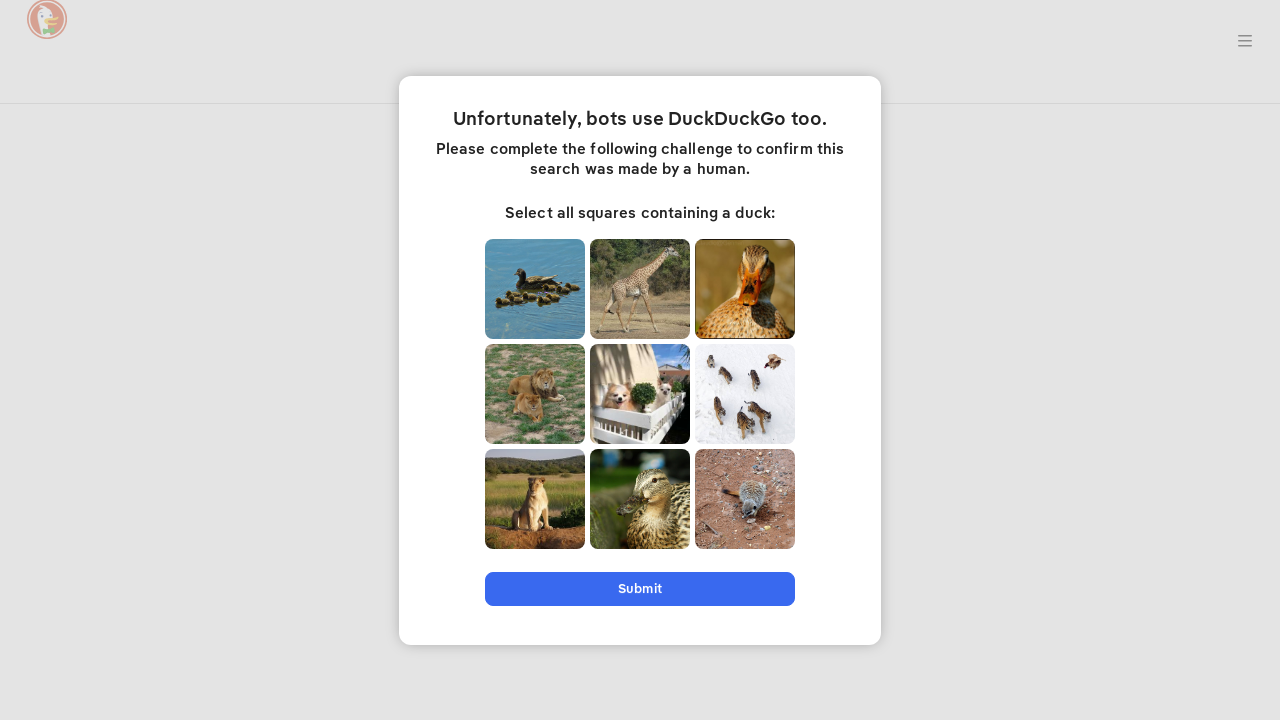

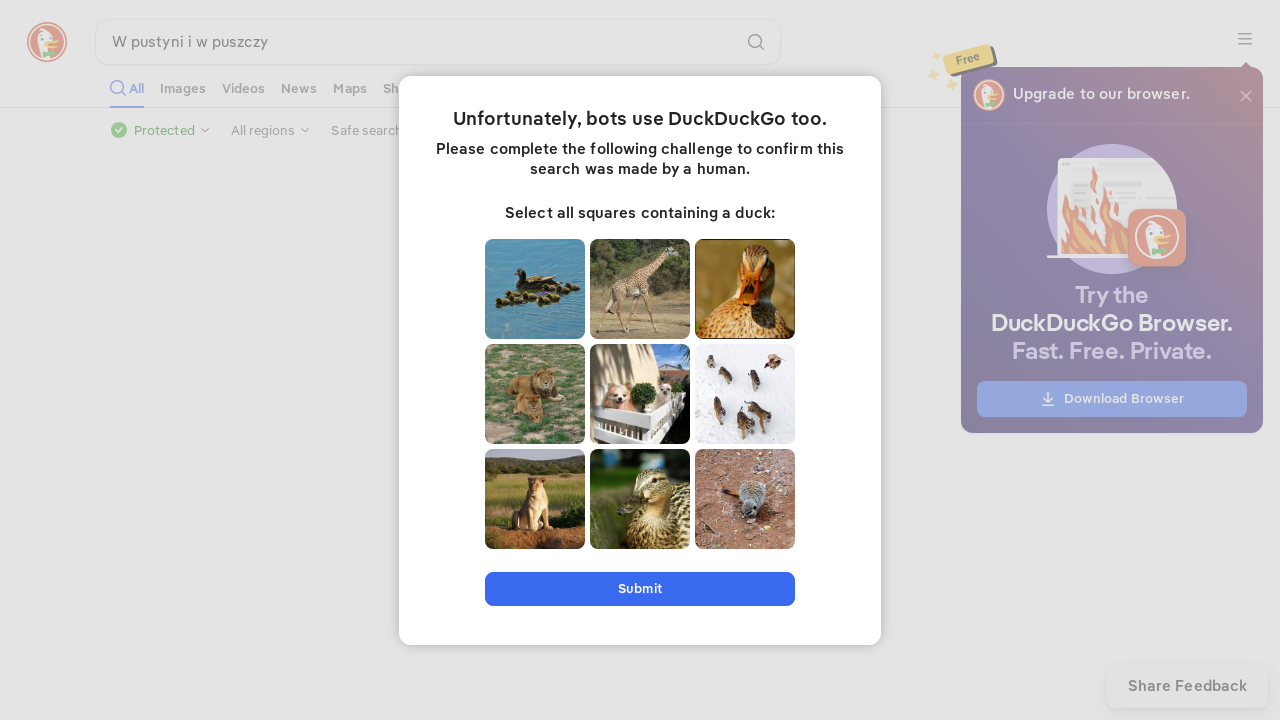